Tests navigation to sign-up page by clicking the sign-up link

Starting URL: https://rentler.com

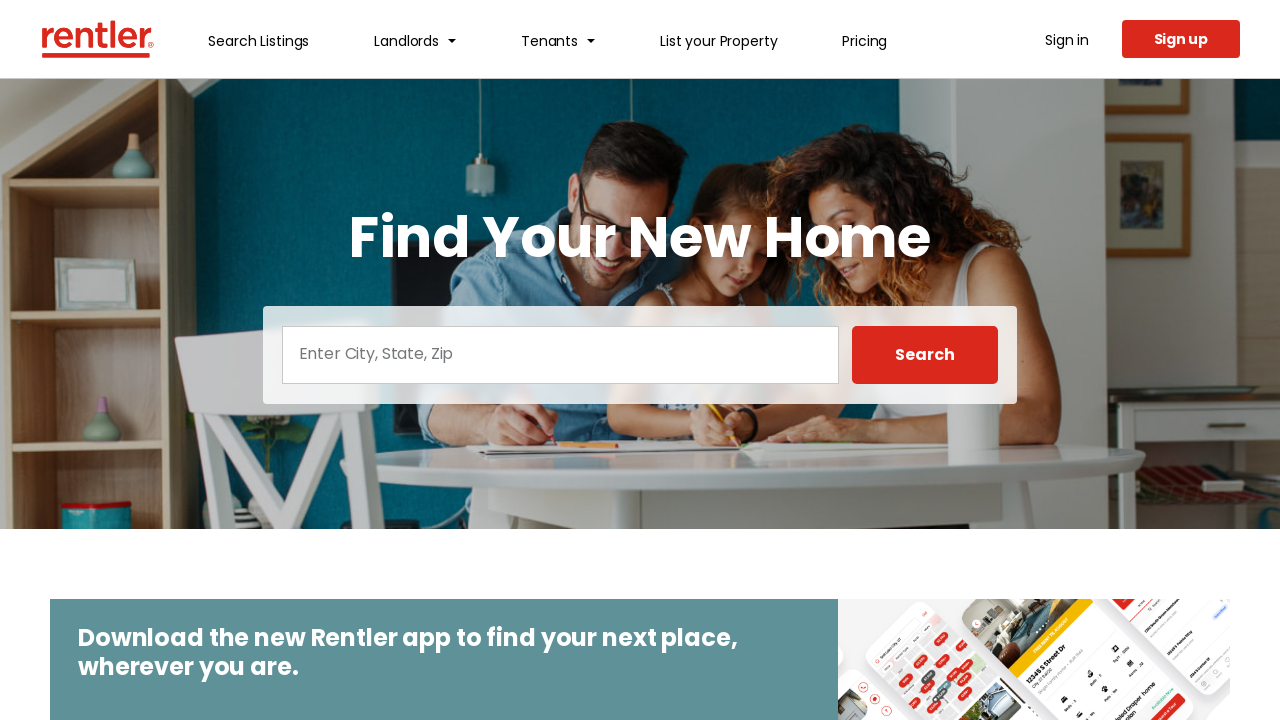

Clicked sign-up link in navigation at (1181, 39) on .nav-item-sign-up
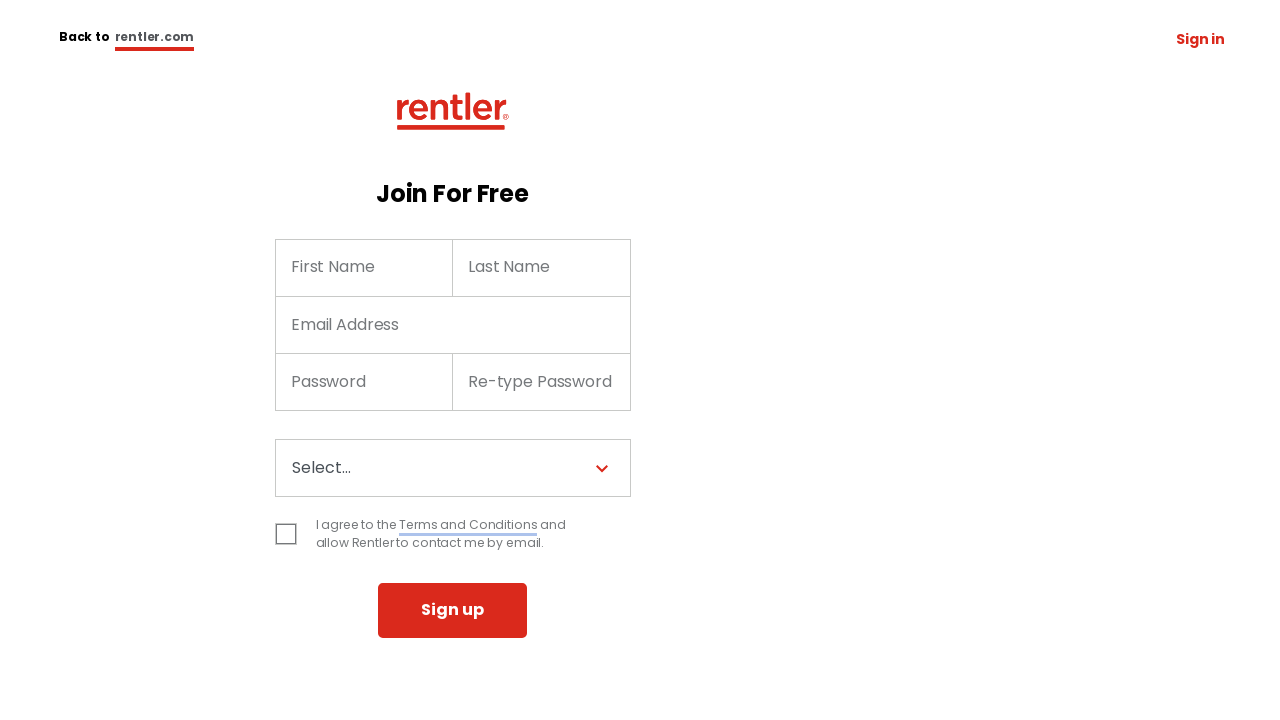

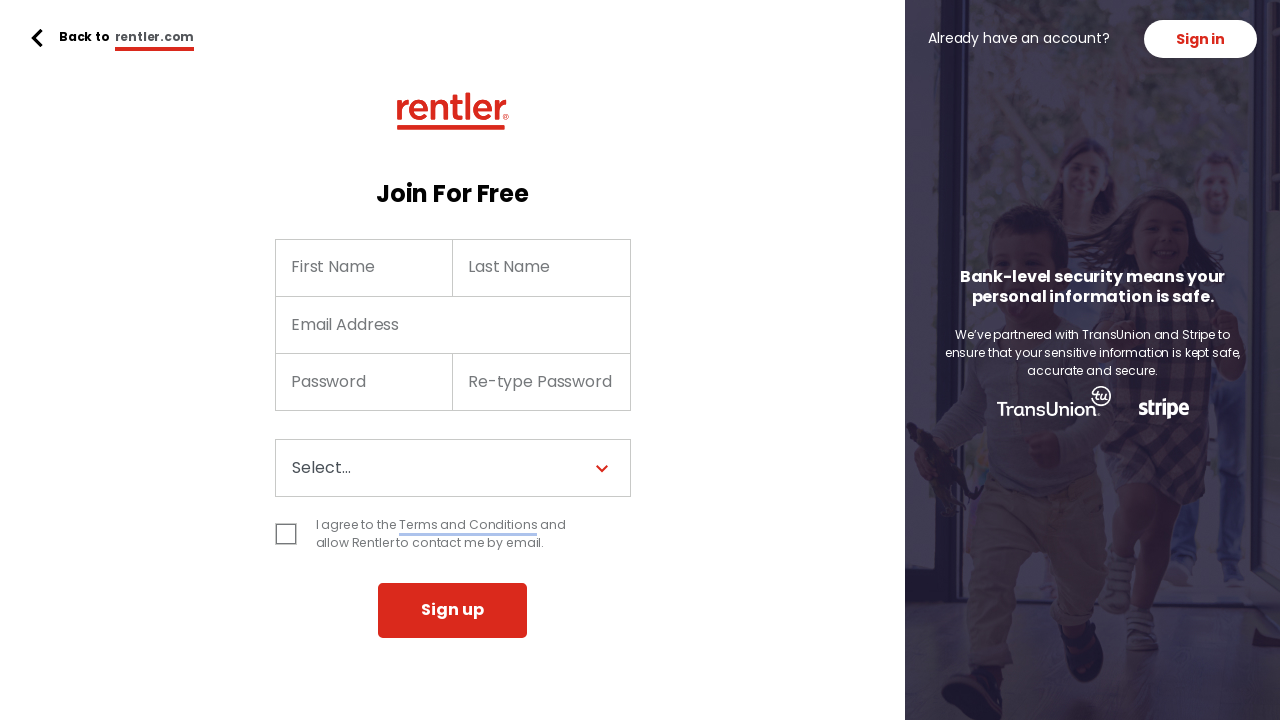